Tests checkbox functionality by locating two checkboxes and clicking on them if they are not already selected

Starting URL: https://the-internet.herokuapp.com/checkboxes

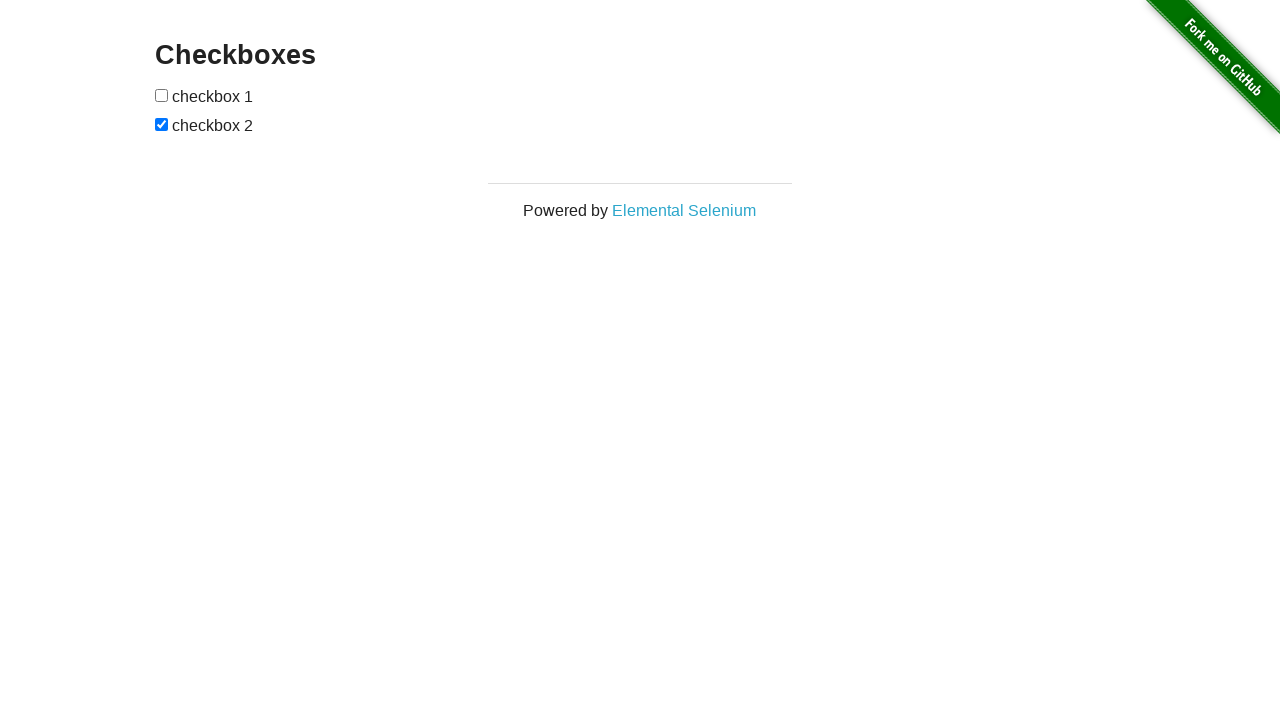

Located first checkbox element
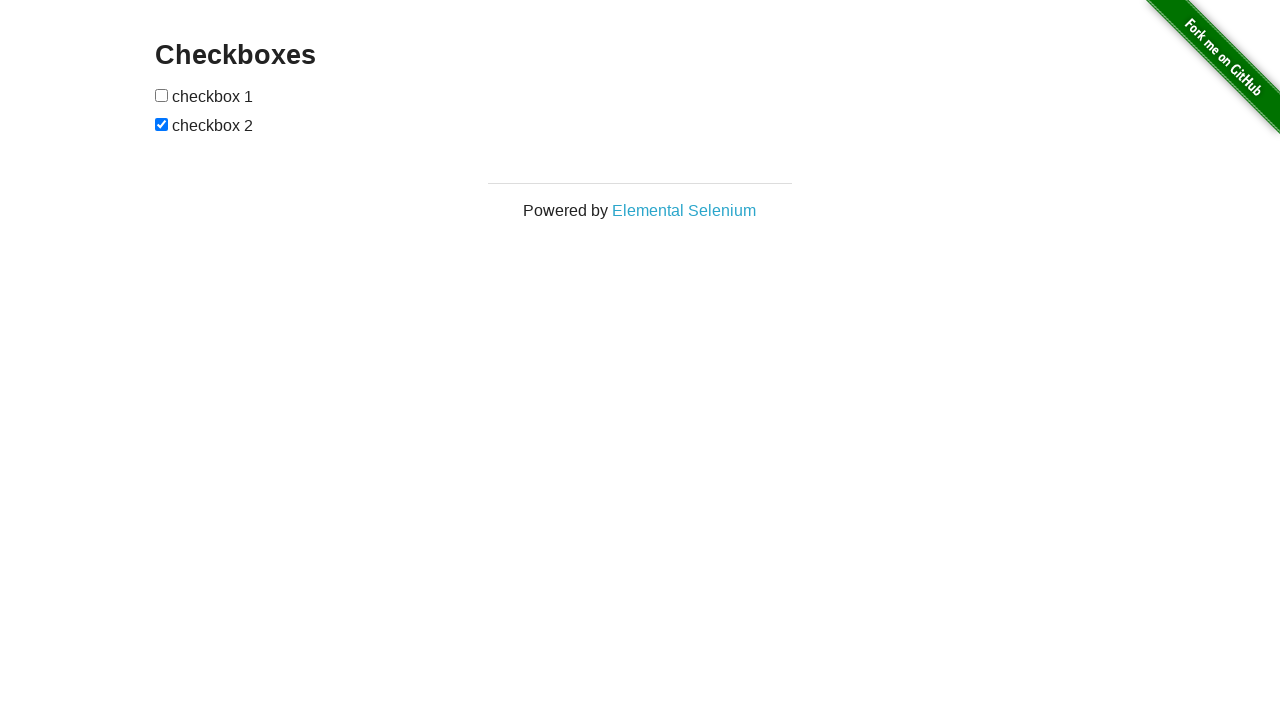

Located second checkbox element
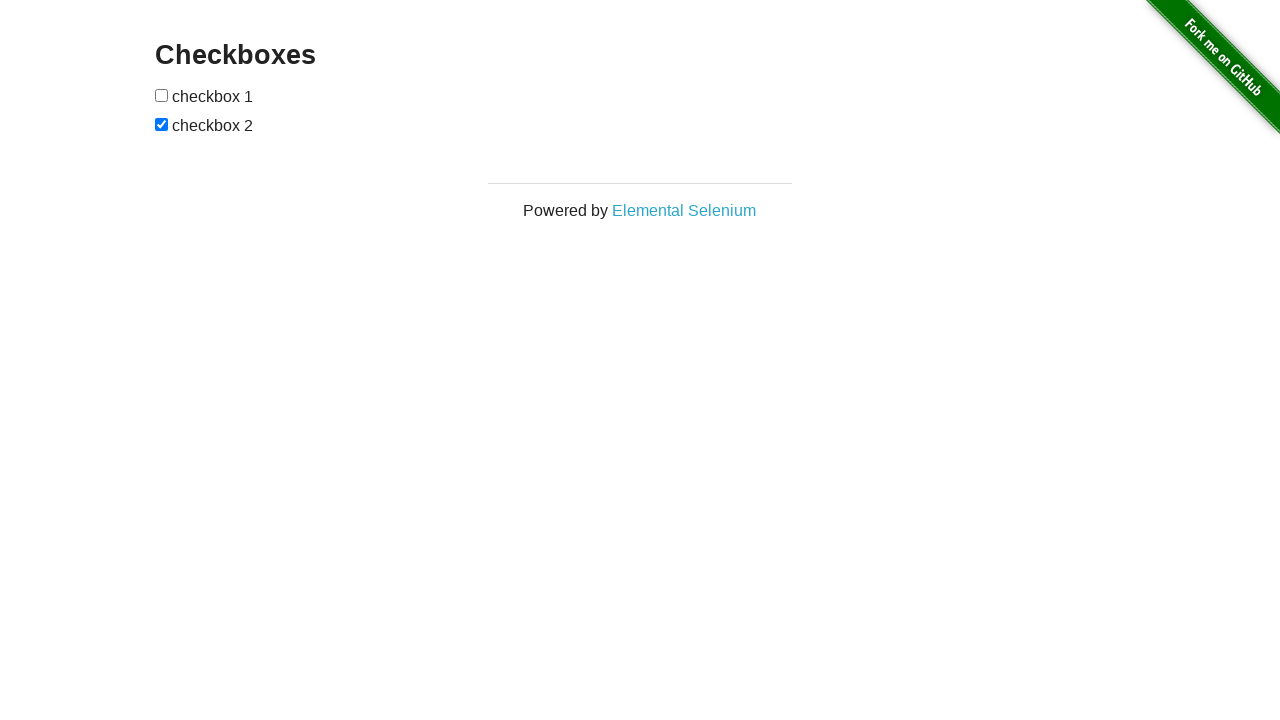

Checked first checkbox state
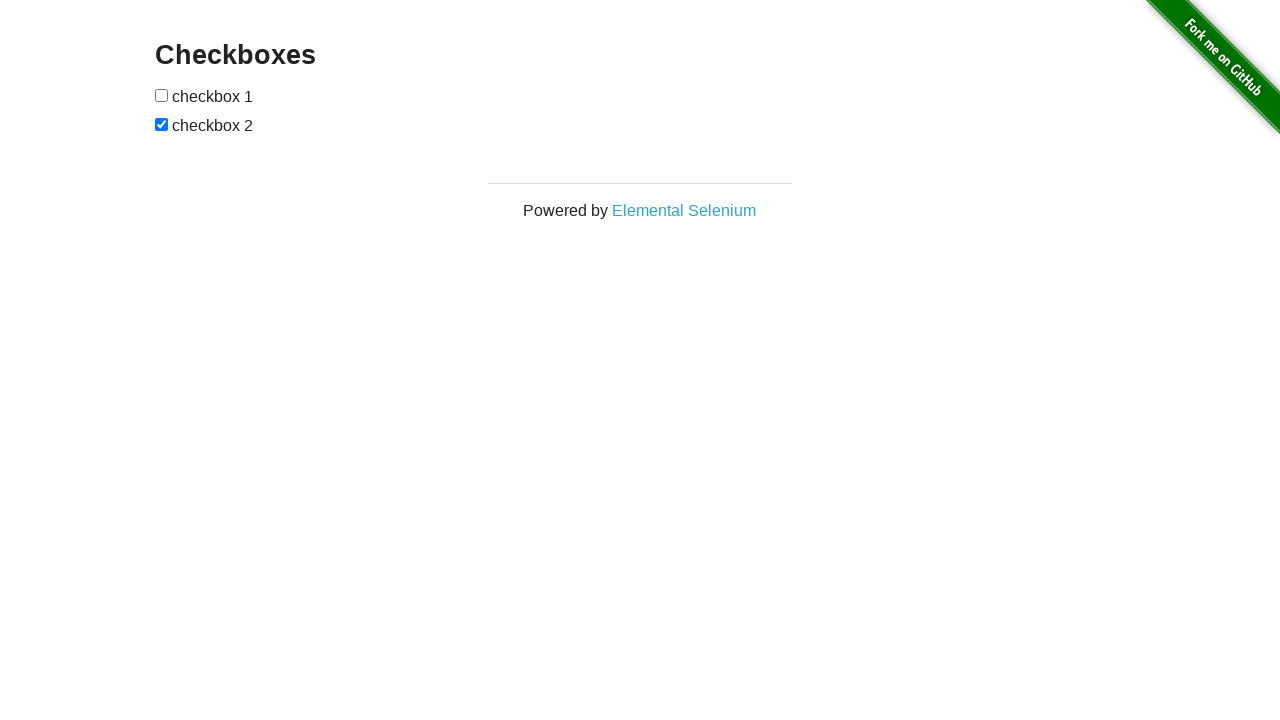

Clicked first checkbox to select it at (162, 95) on input[type='checkbox'] >> nth=0
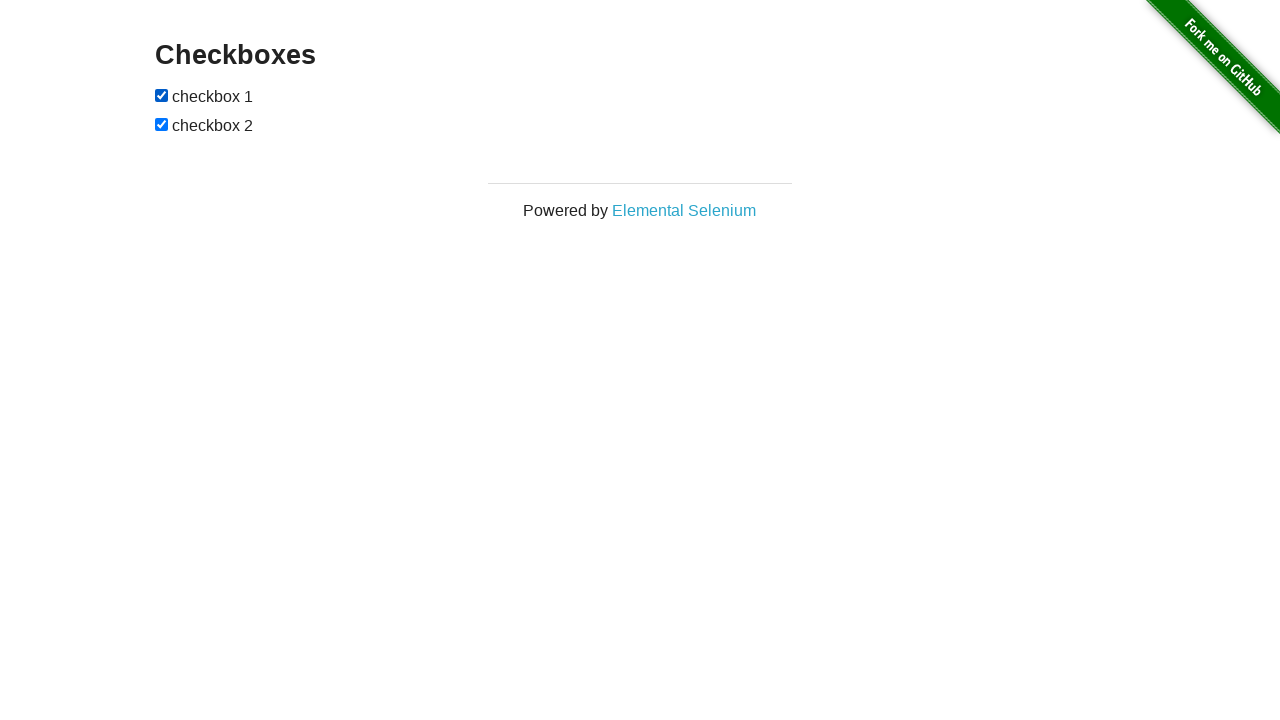

Second checkbox was already selected
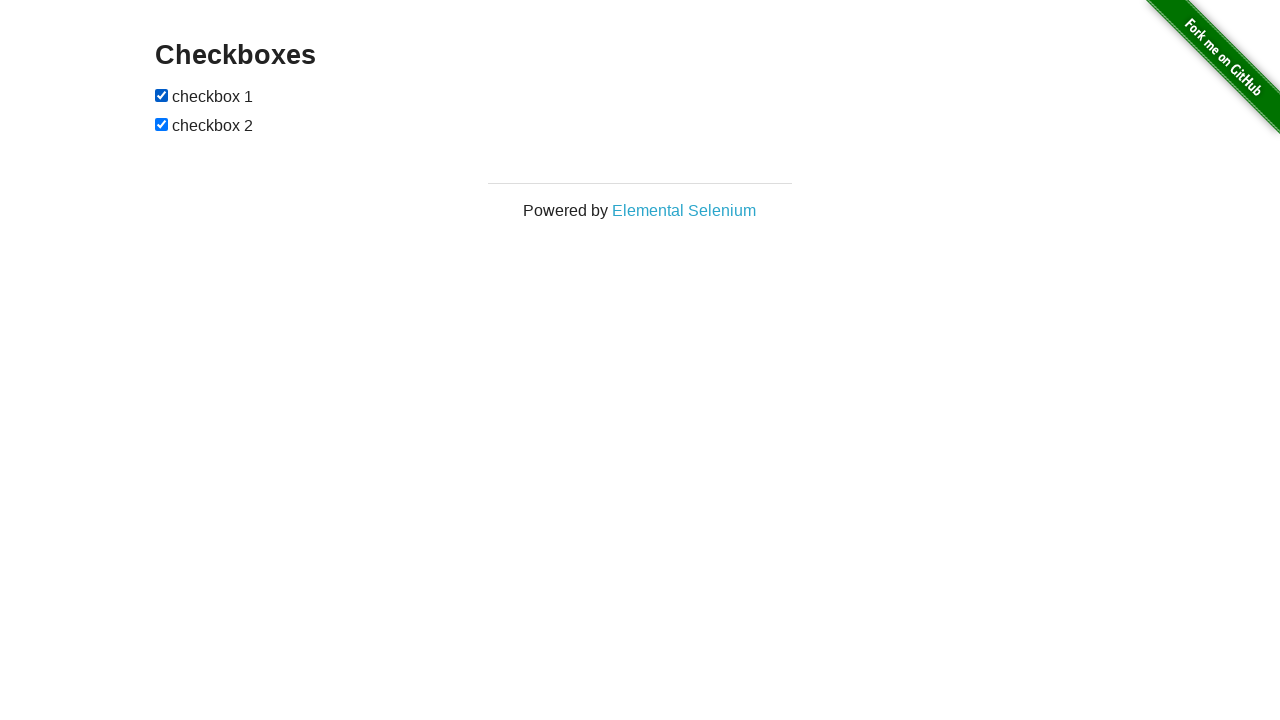

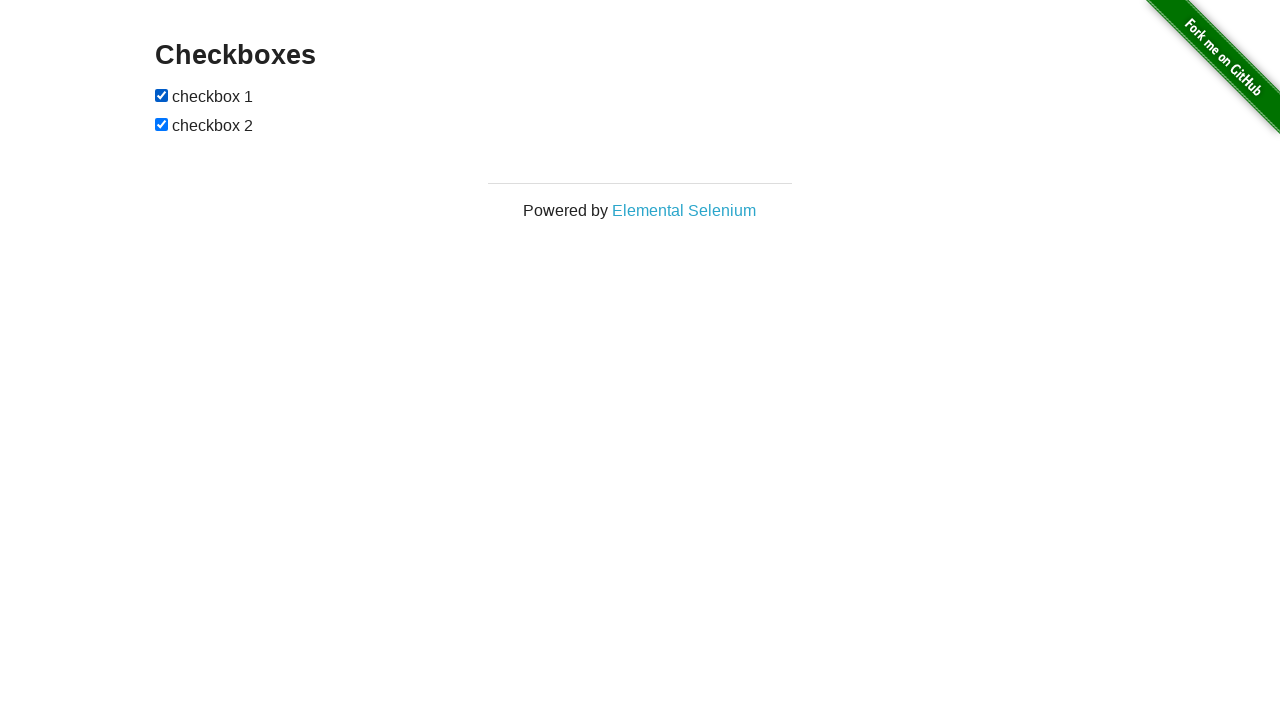